Navigates to the DemoQA links page and verifies that anchor links are present on the page

Starting URL: https://demoqa.com/links

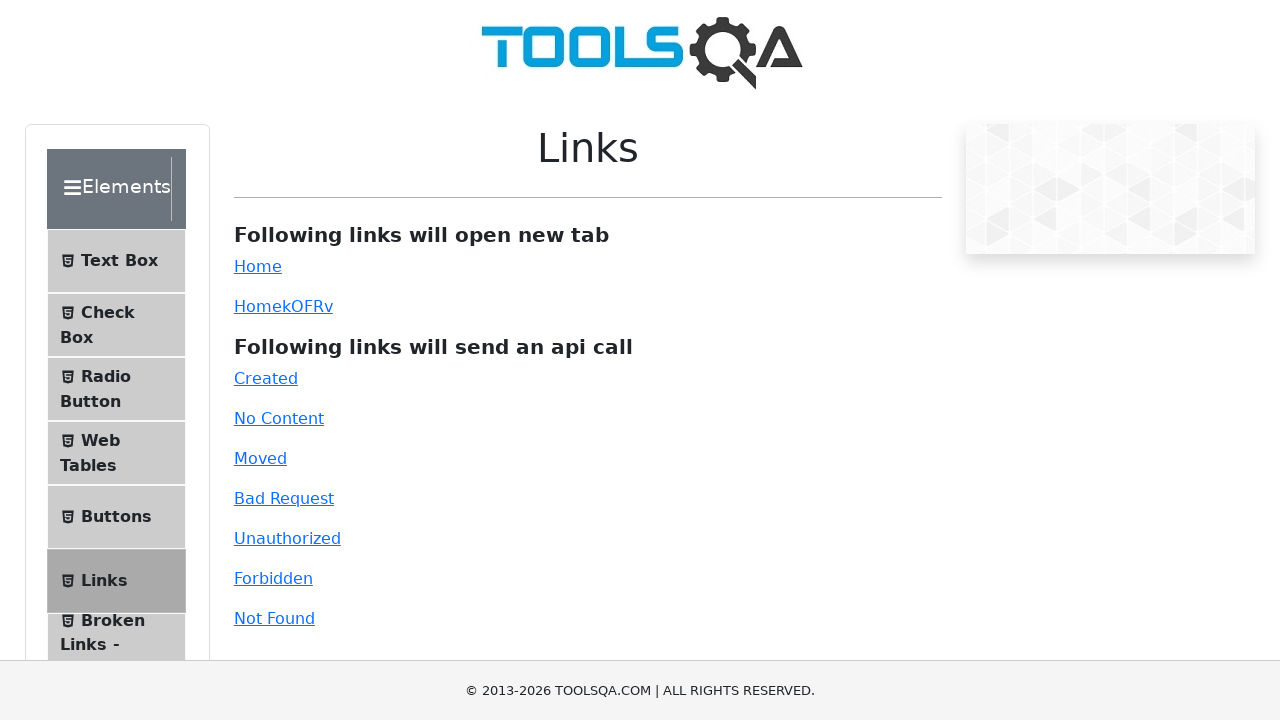

Navigated to DemoQA links page
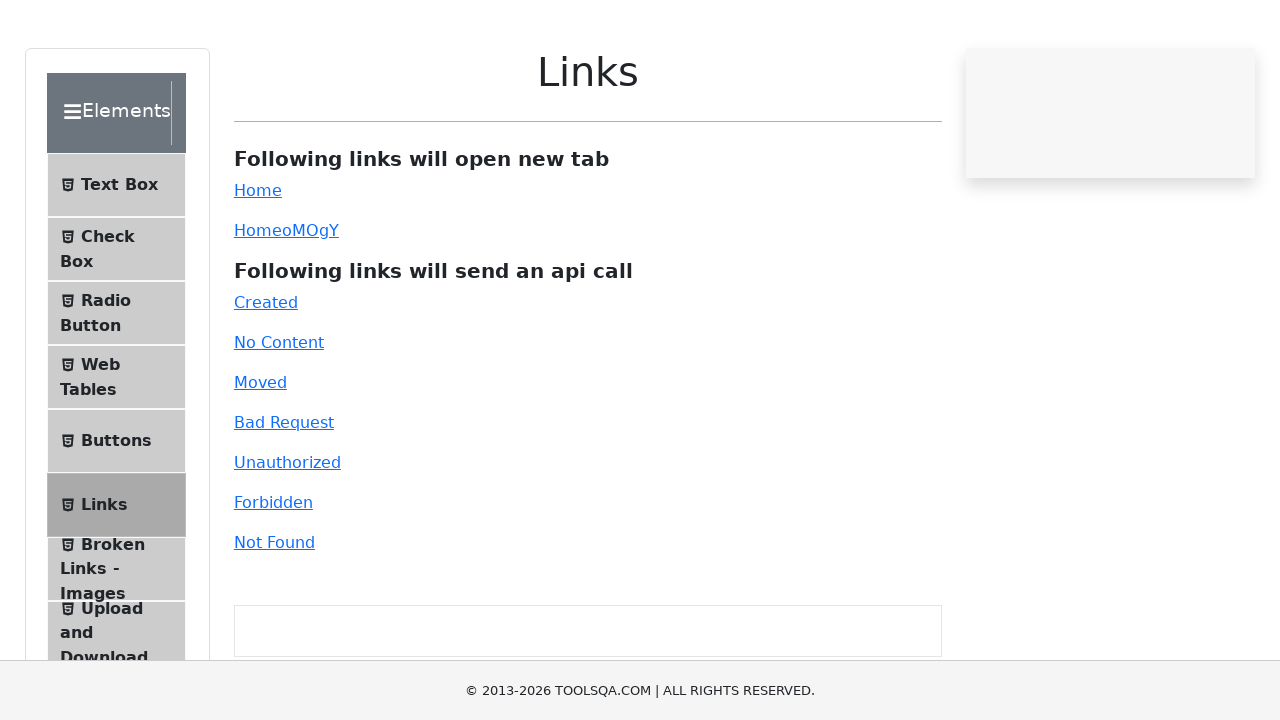

Waited for anchor links to load on the page
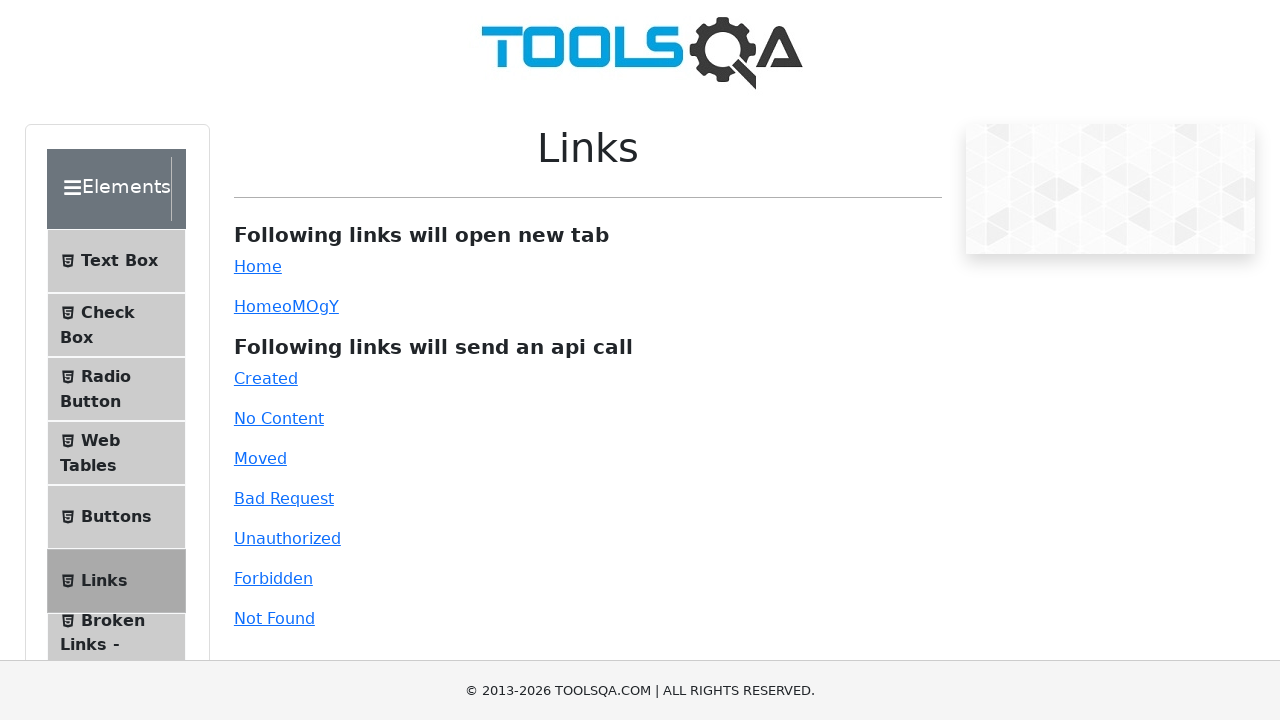

Located all anchor links on the page
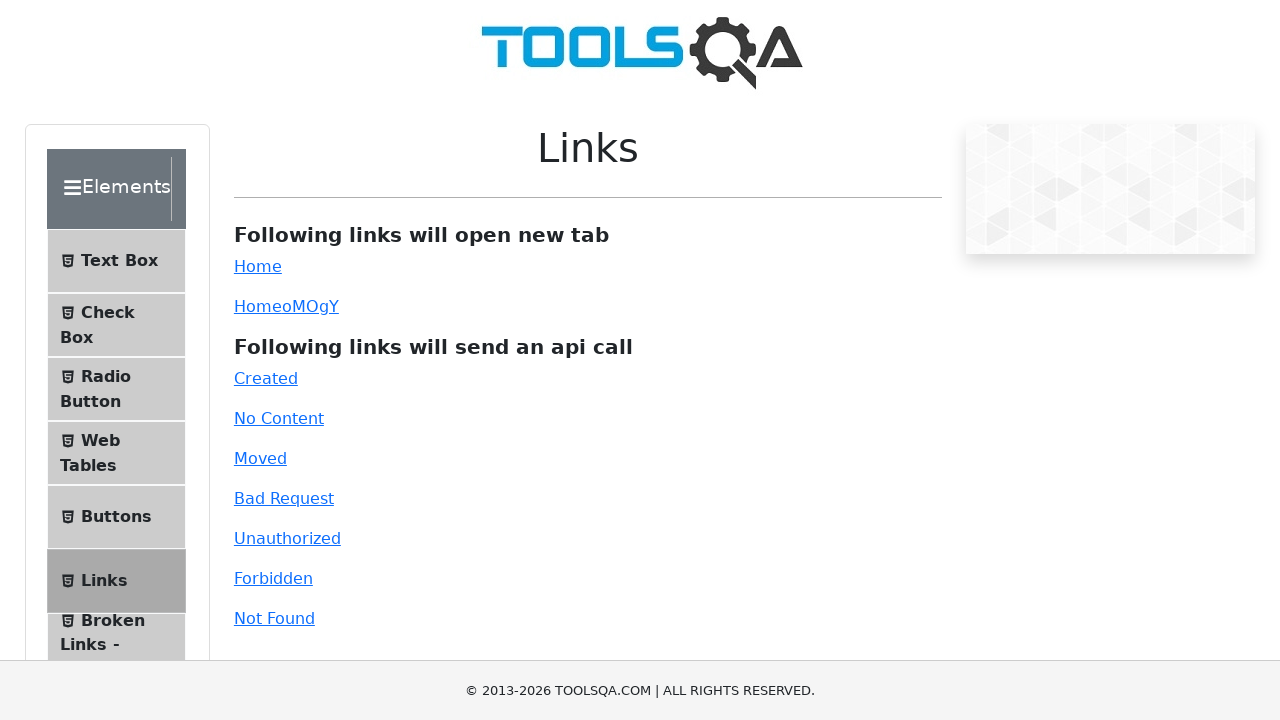

Verified that anchor links are present on the page
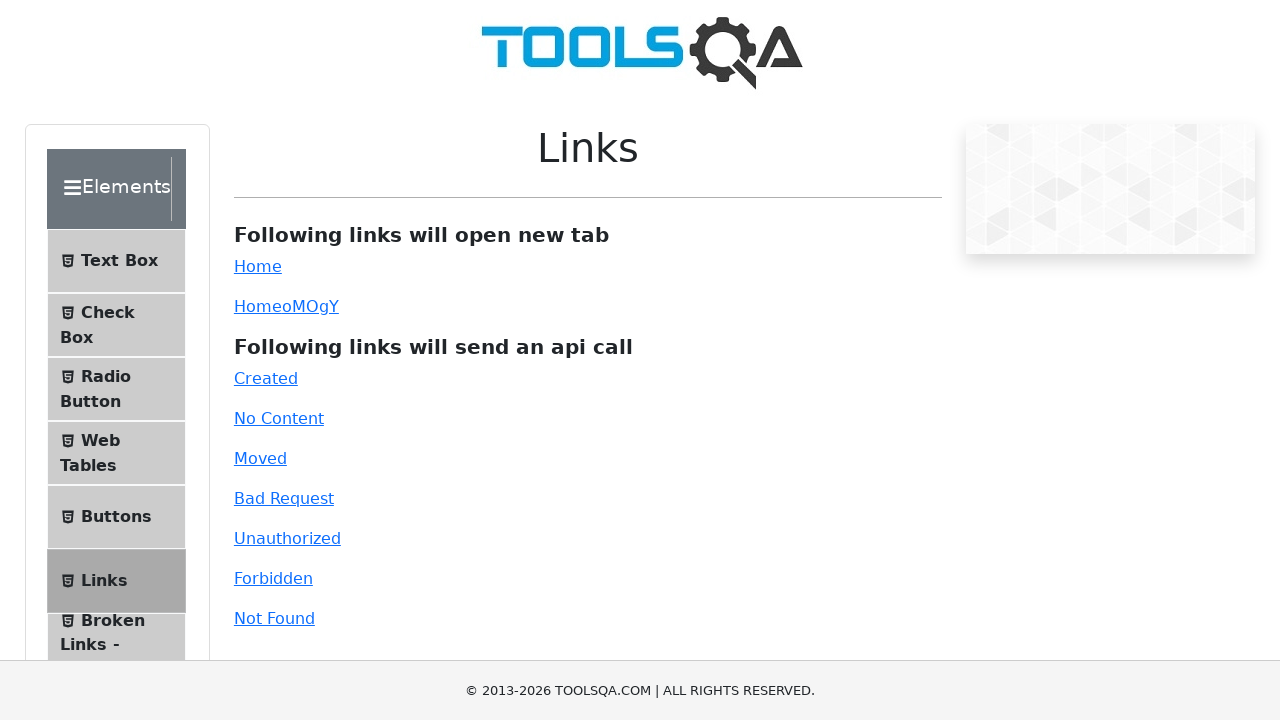

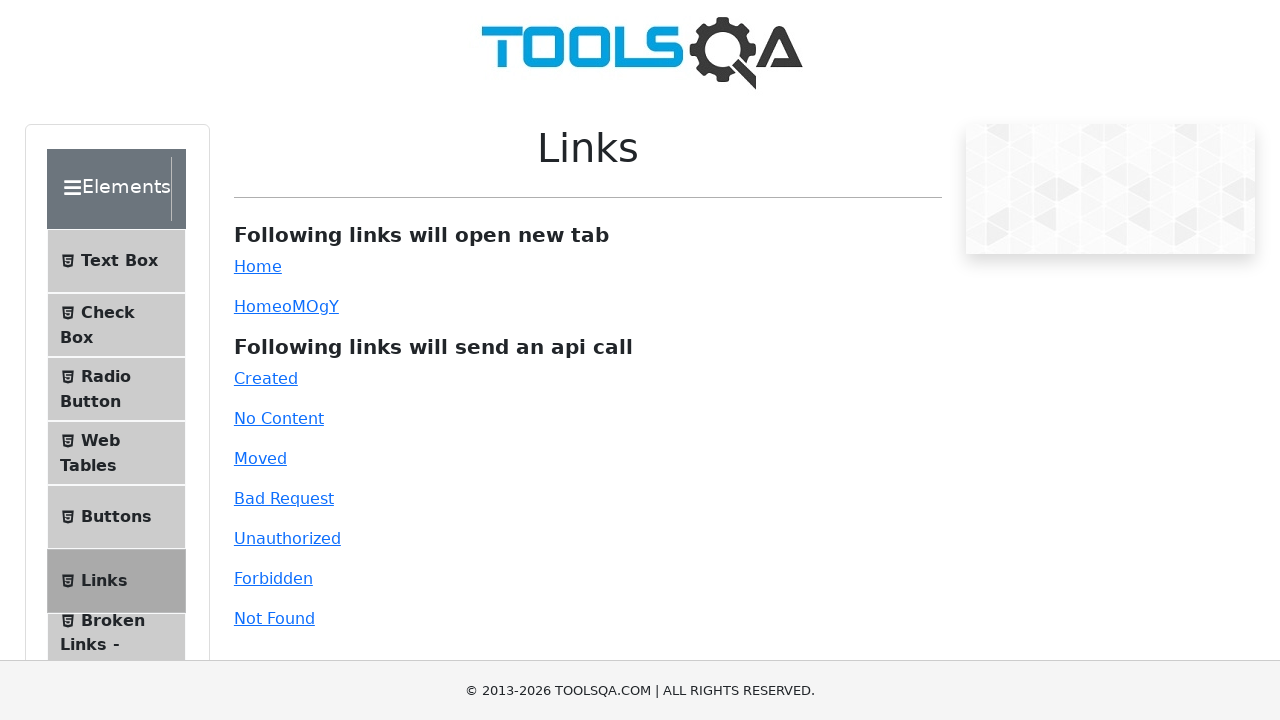